Tests form submission and validation by filling out various fields, leaving zip code empty, and verifying field validation states

Starting URL: https://bonigarcia.dev/selenium-webdriver-java/data-types.html

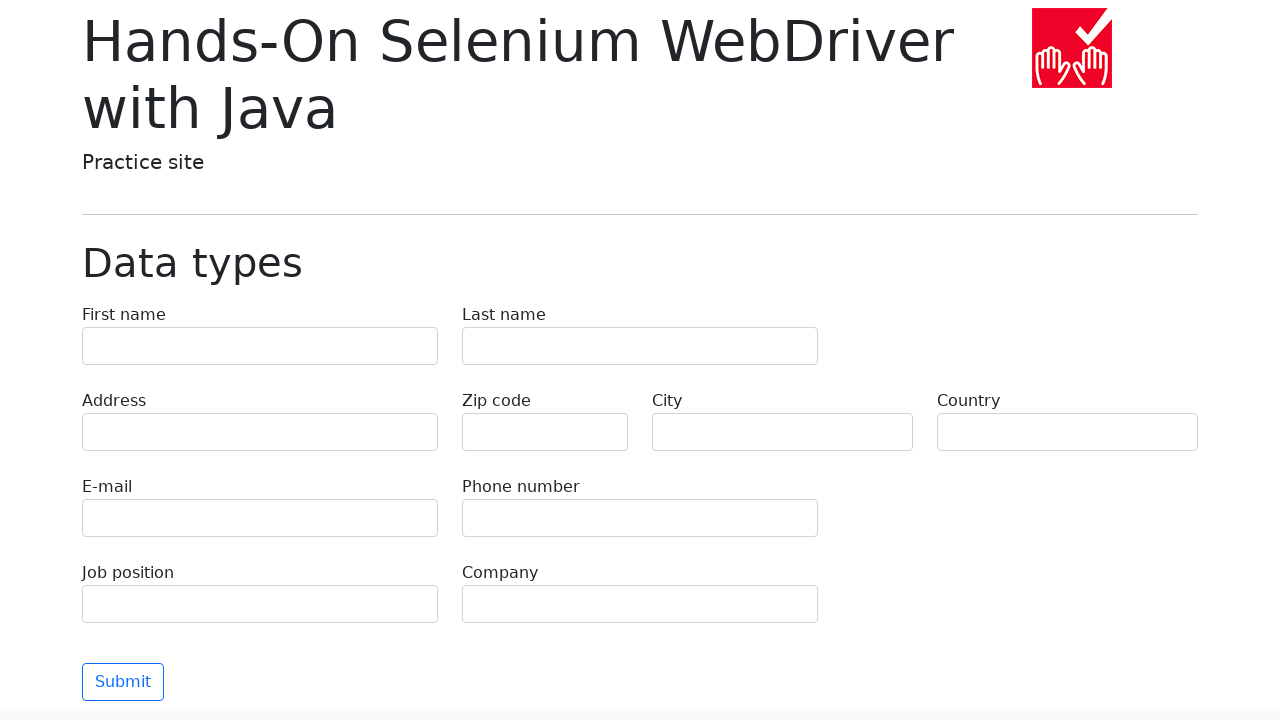

Filled first name field with 'Иван' on [name="first-name"]
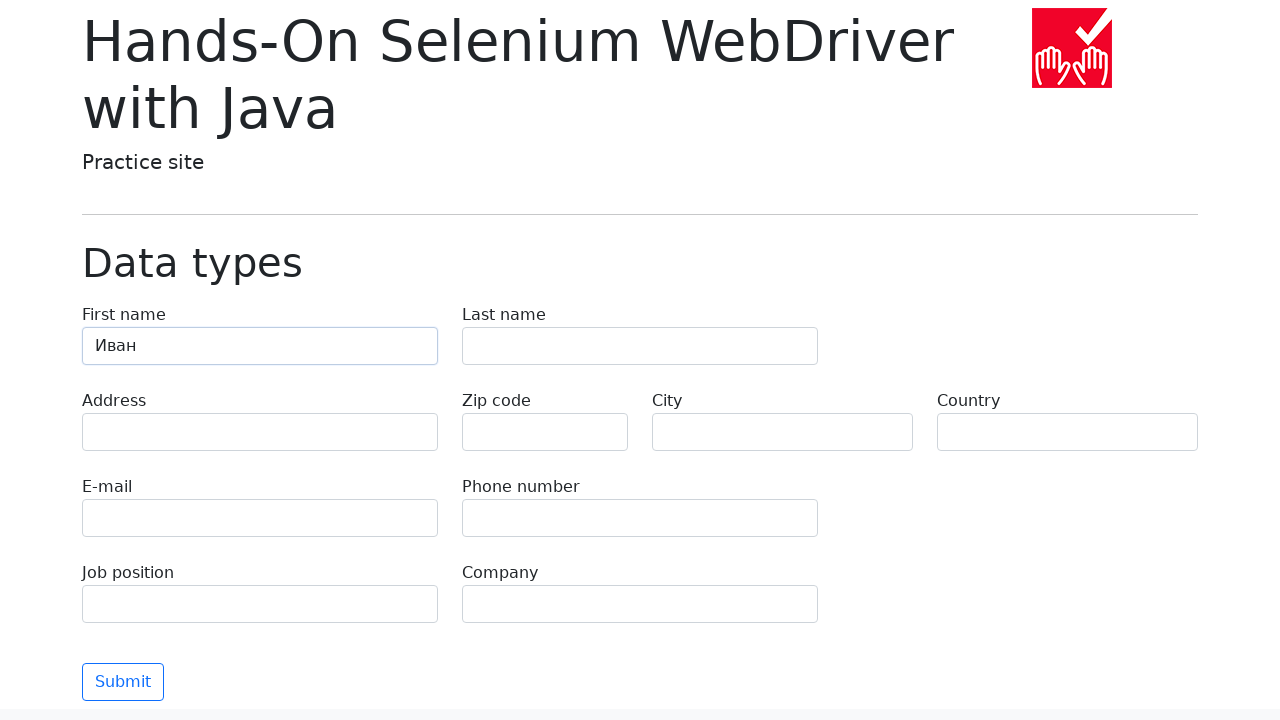

Filled last name field with 'Петров' on [name="last-name"]
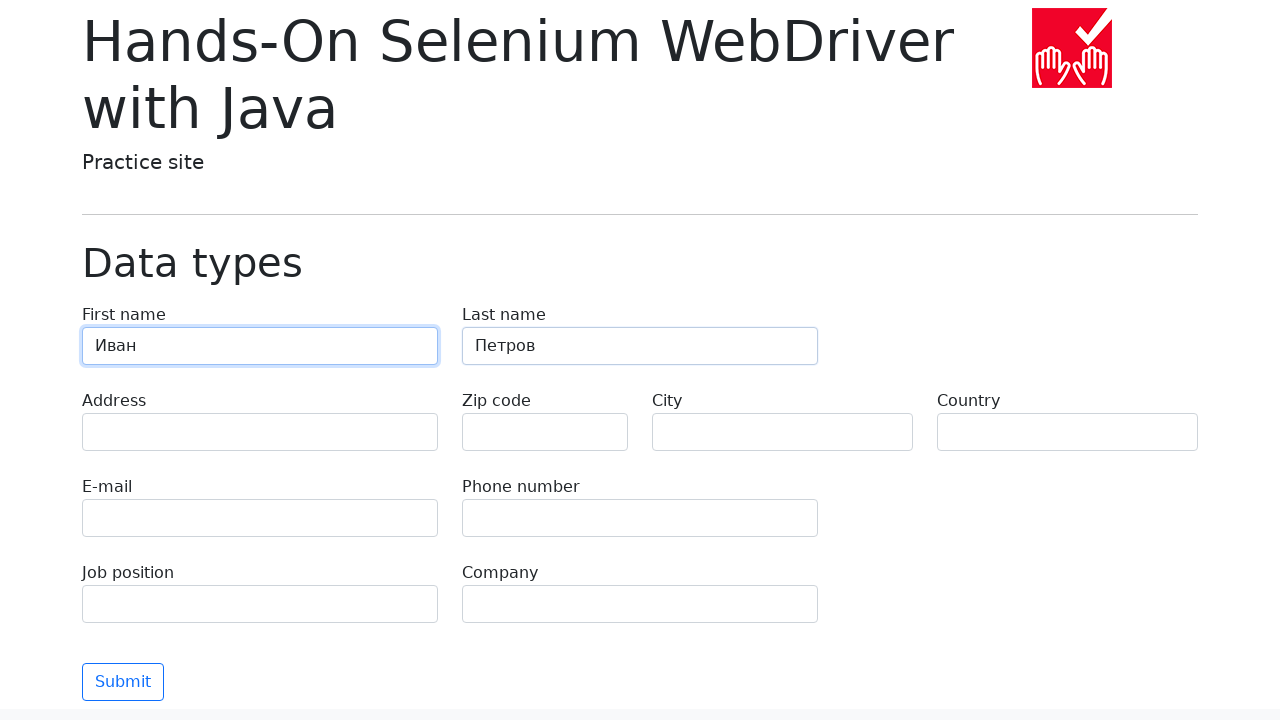

Filled address field with 'Ленина, 55-3' on [name="address"]
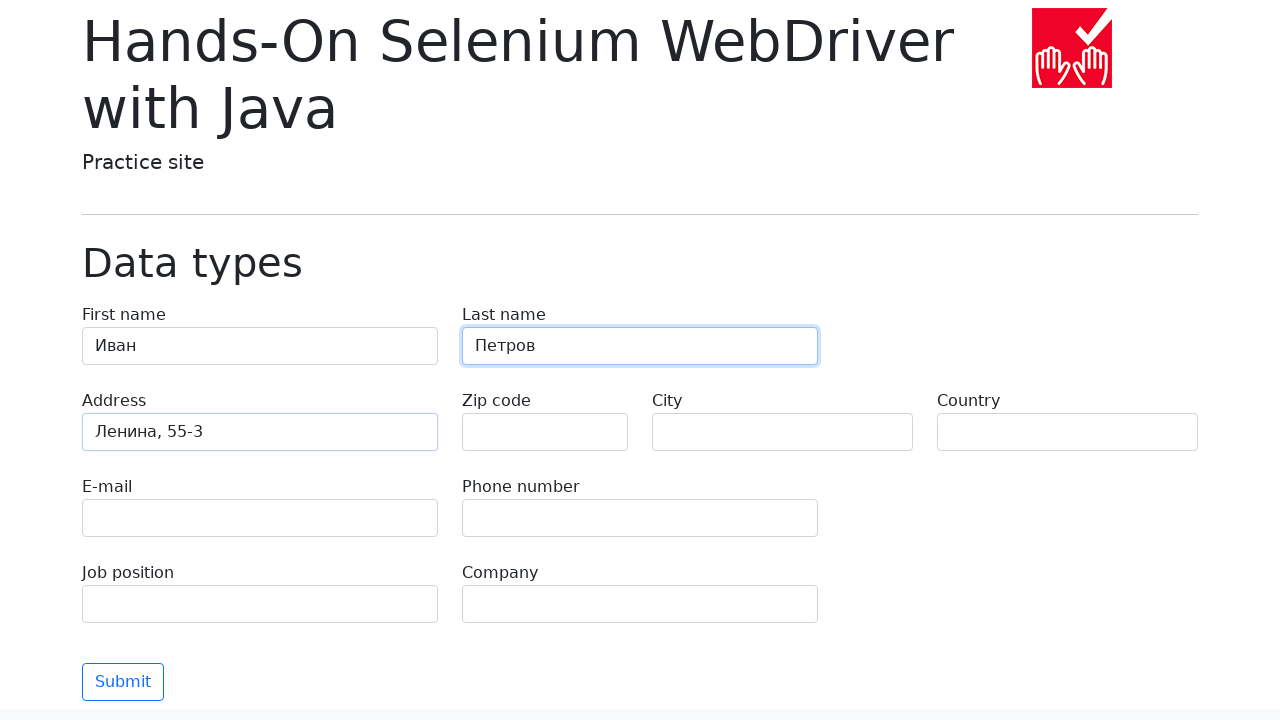

Filled email field with 'test@skypro.com' on [name="e-mail"]
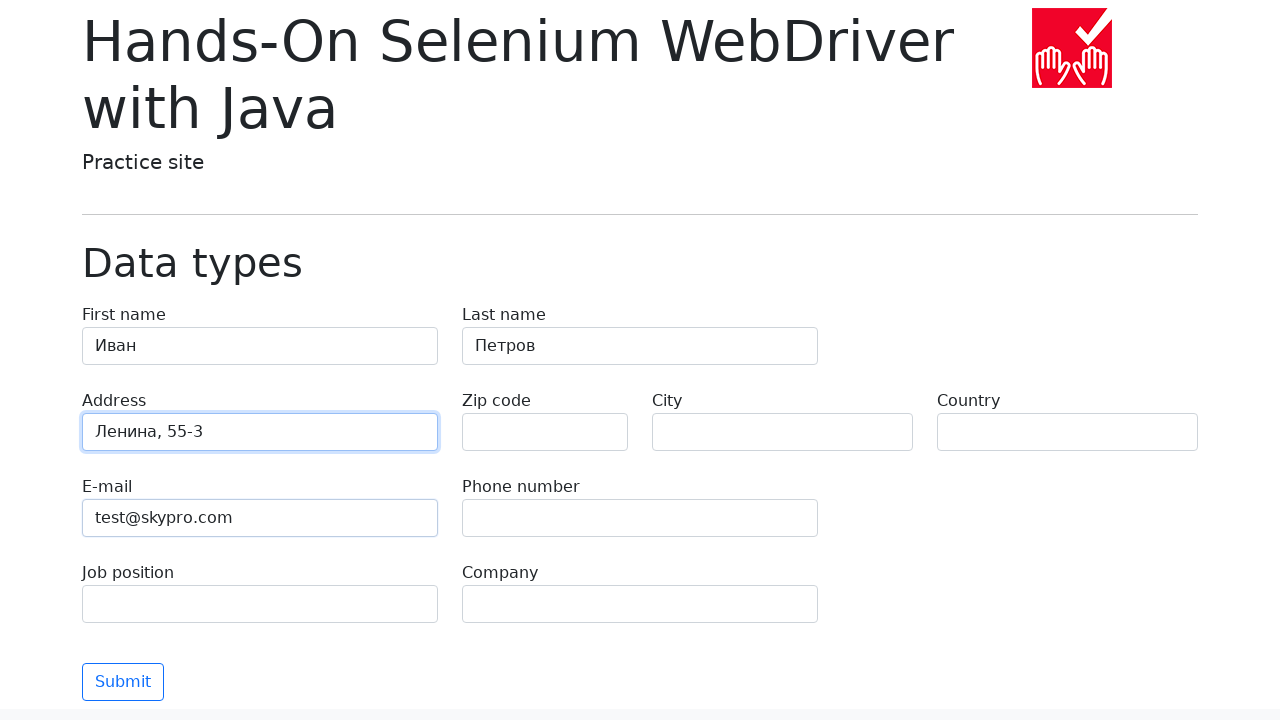

Filled phone field with '+7985899998787' on [name="phone"]
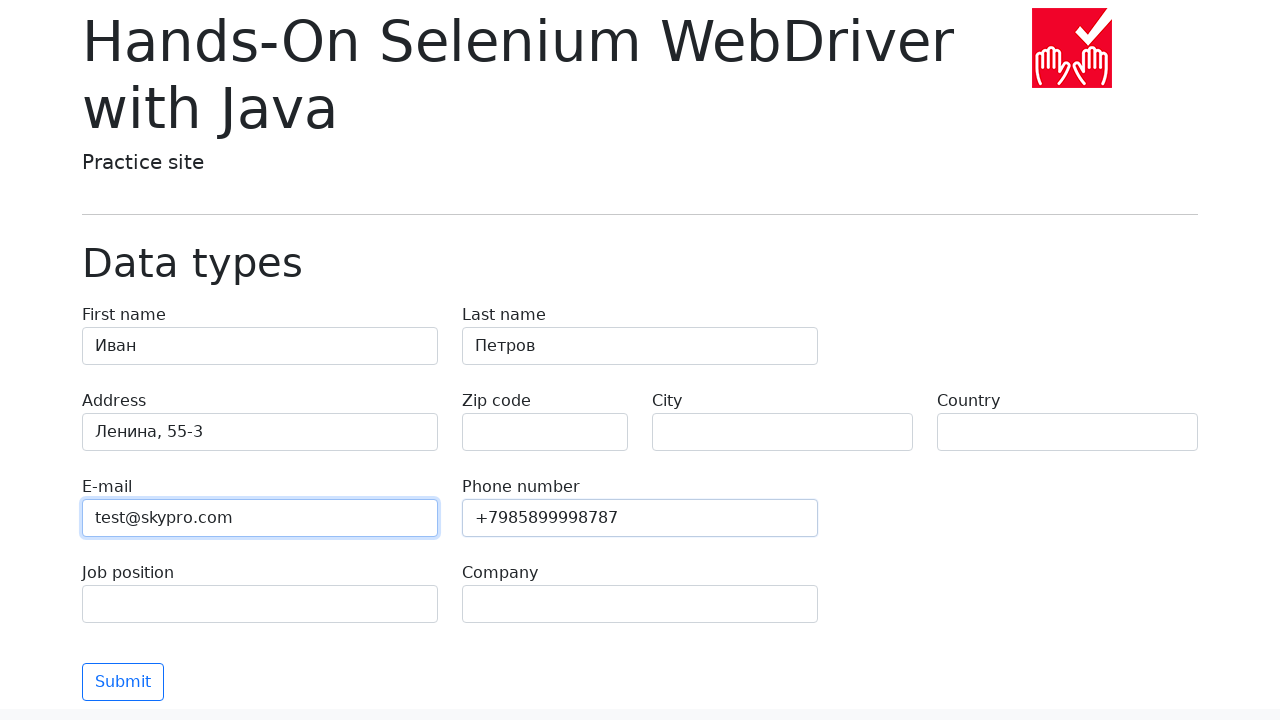

Cleared zip code field (left empty for validation testing) on [name="zip-code"]
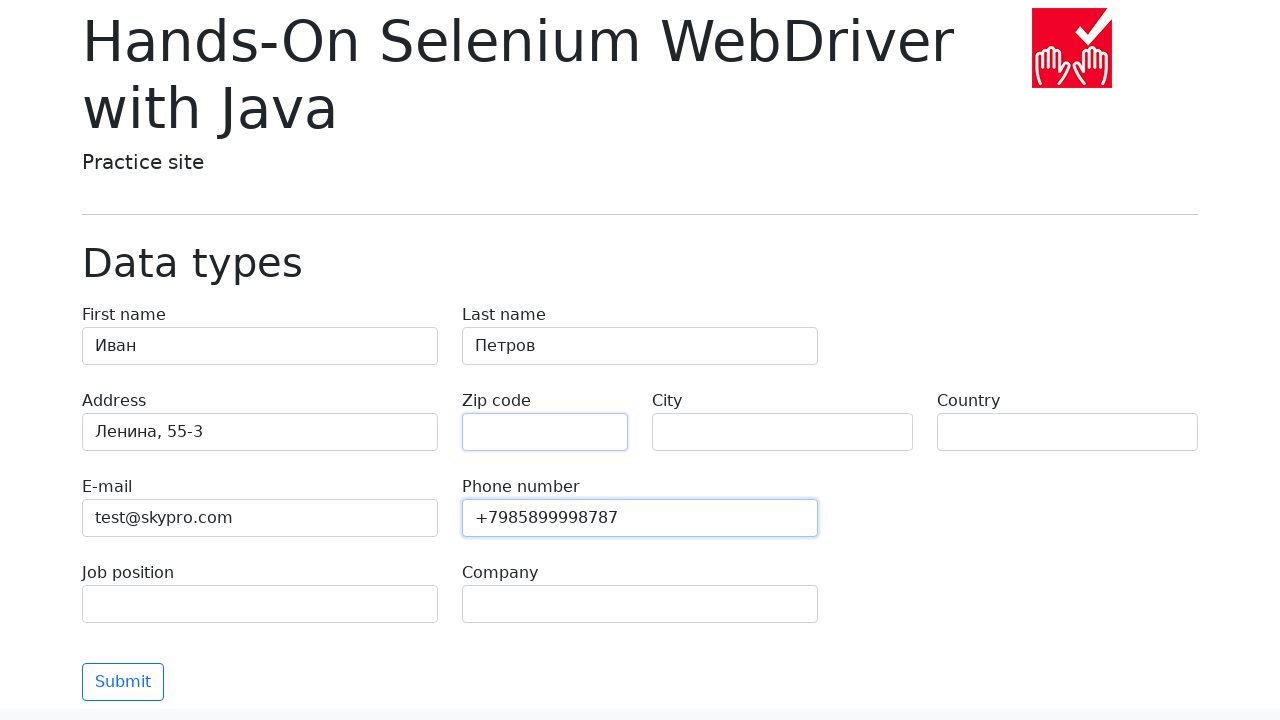

Filled city field with 'Москва' on [name="city"]
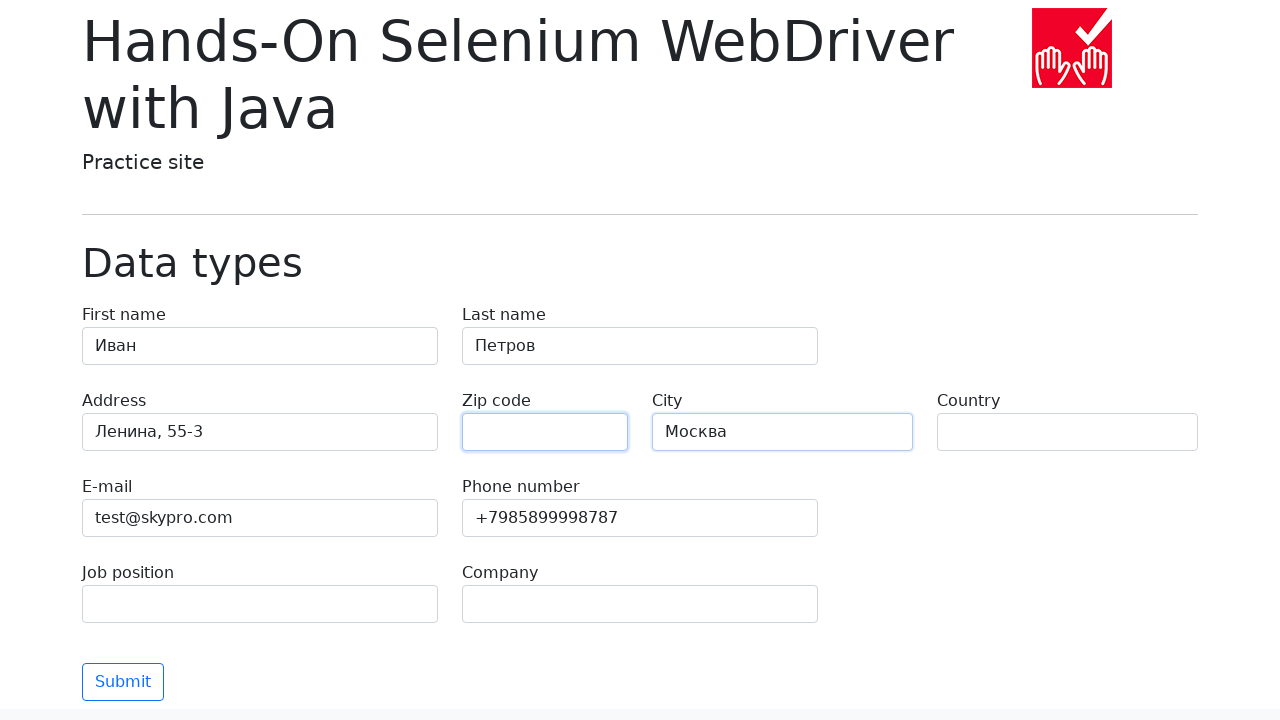

Filled country field with 'Россия' on [name="country"]
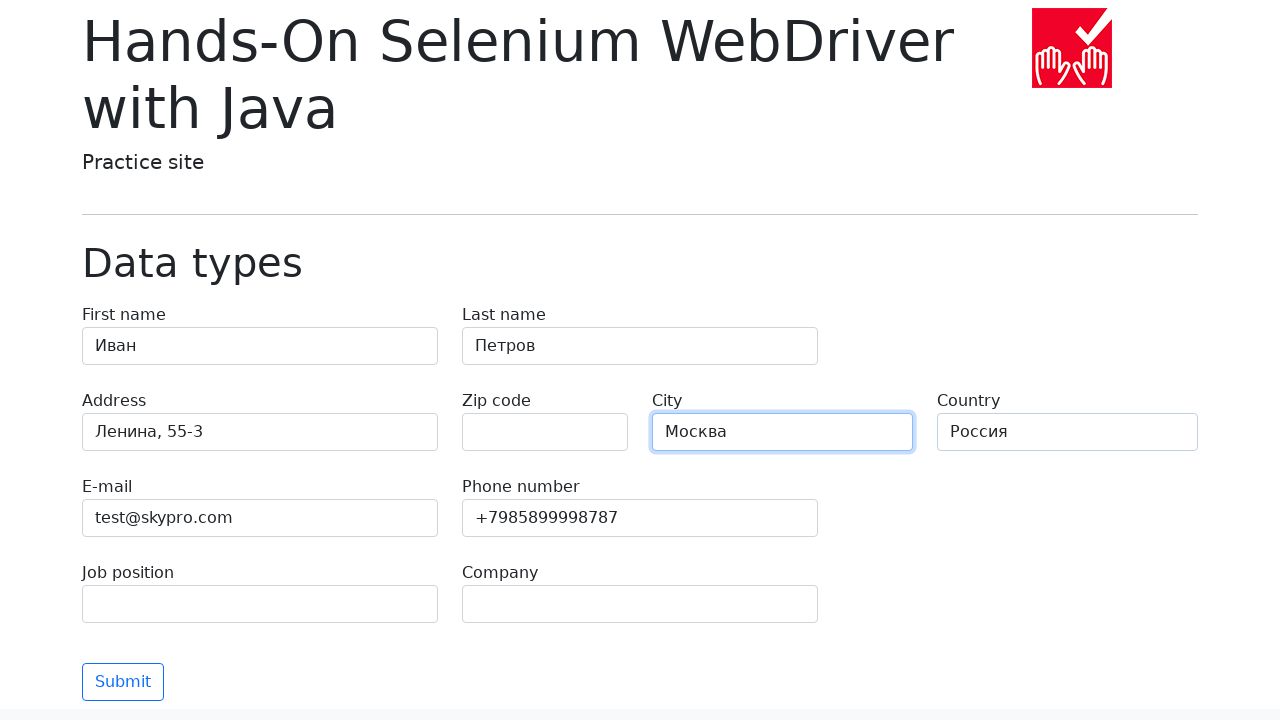

Filled job position field with 'QA' on [name="job-position"]
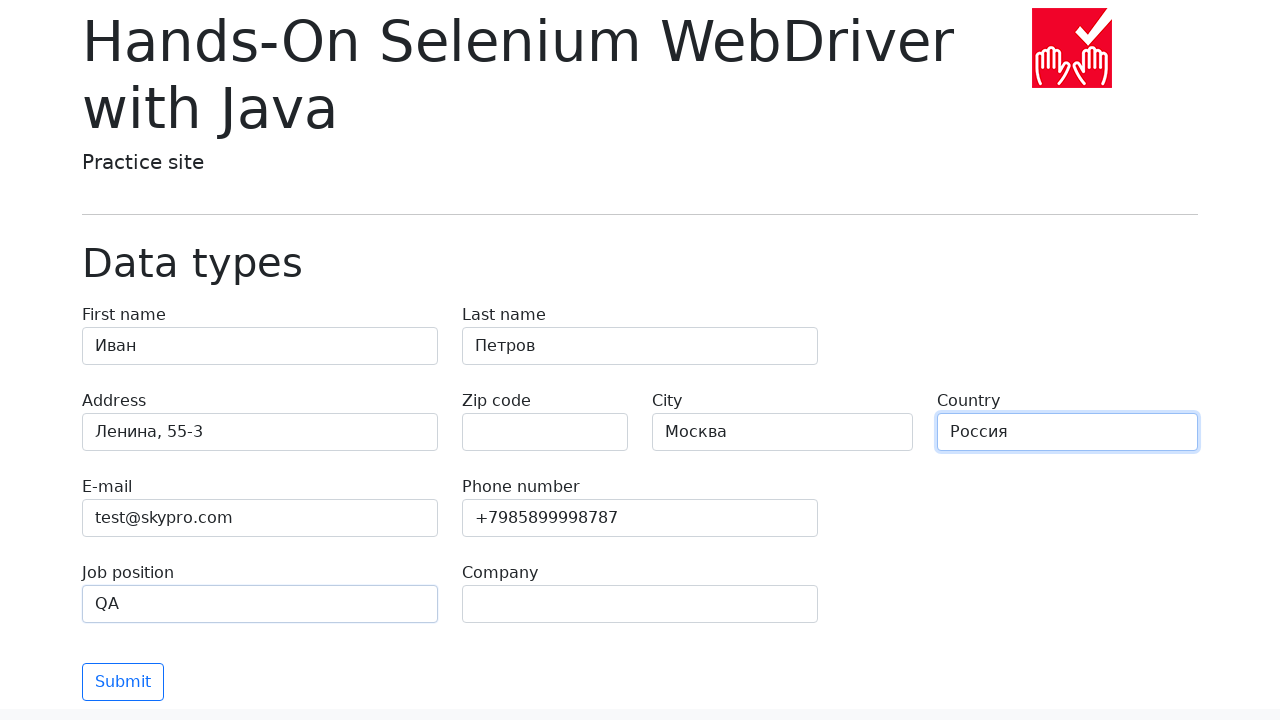

Filled company field with 'SkyPro' on [name="company"]
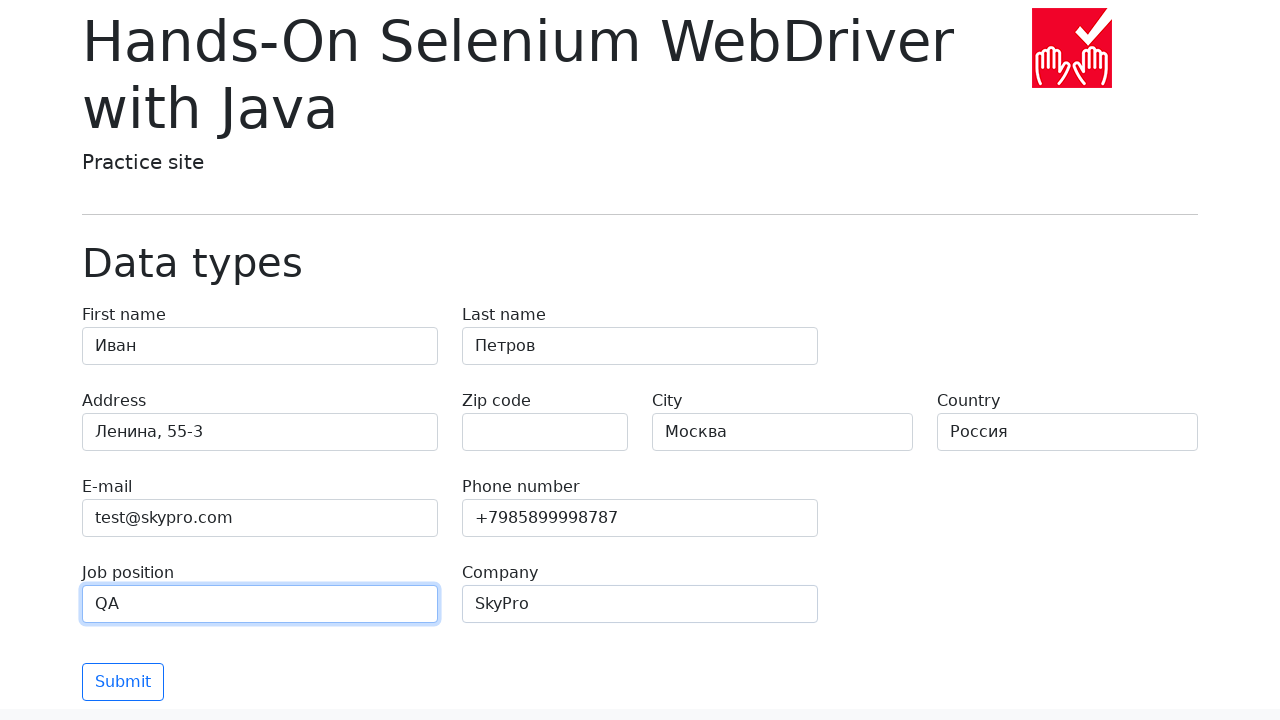

Clicked submit button to submit the form at (123, 682) on button
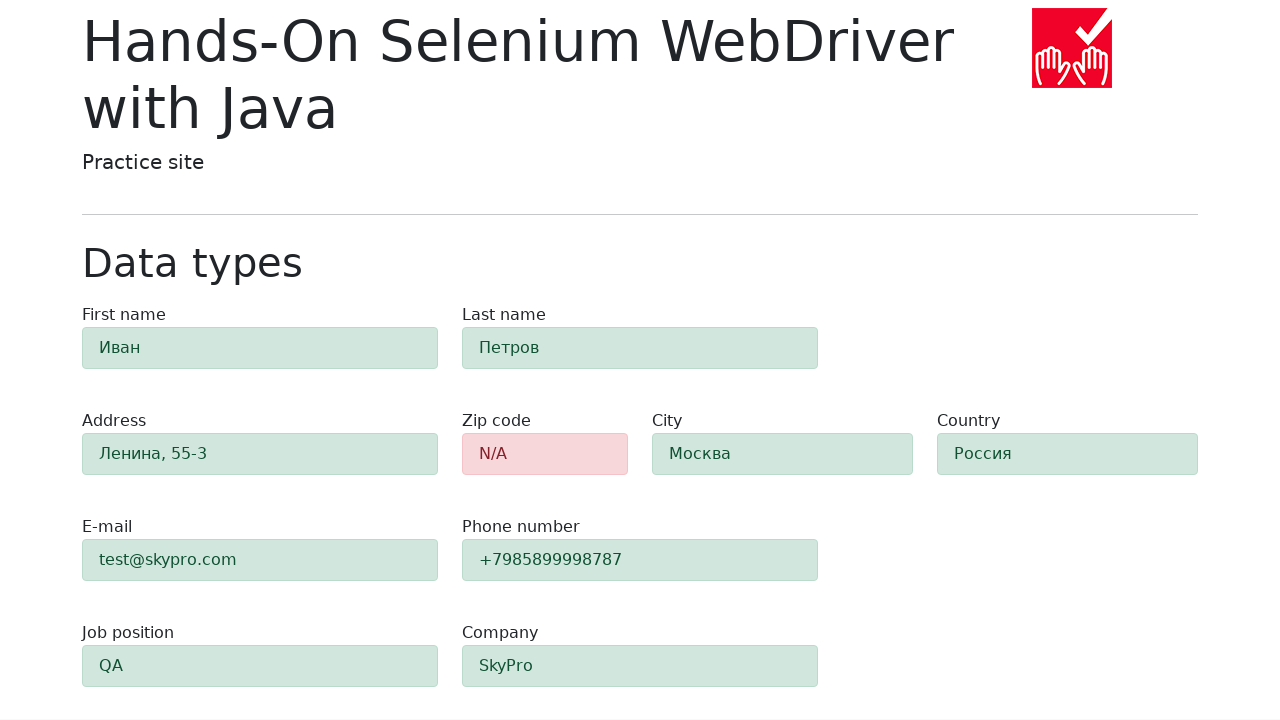

Waited 5 seconds for form submission to process
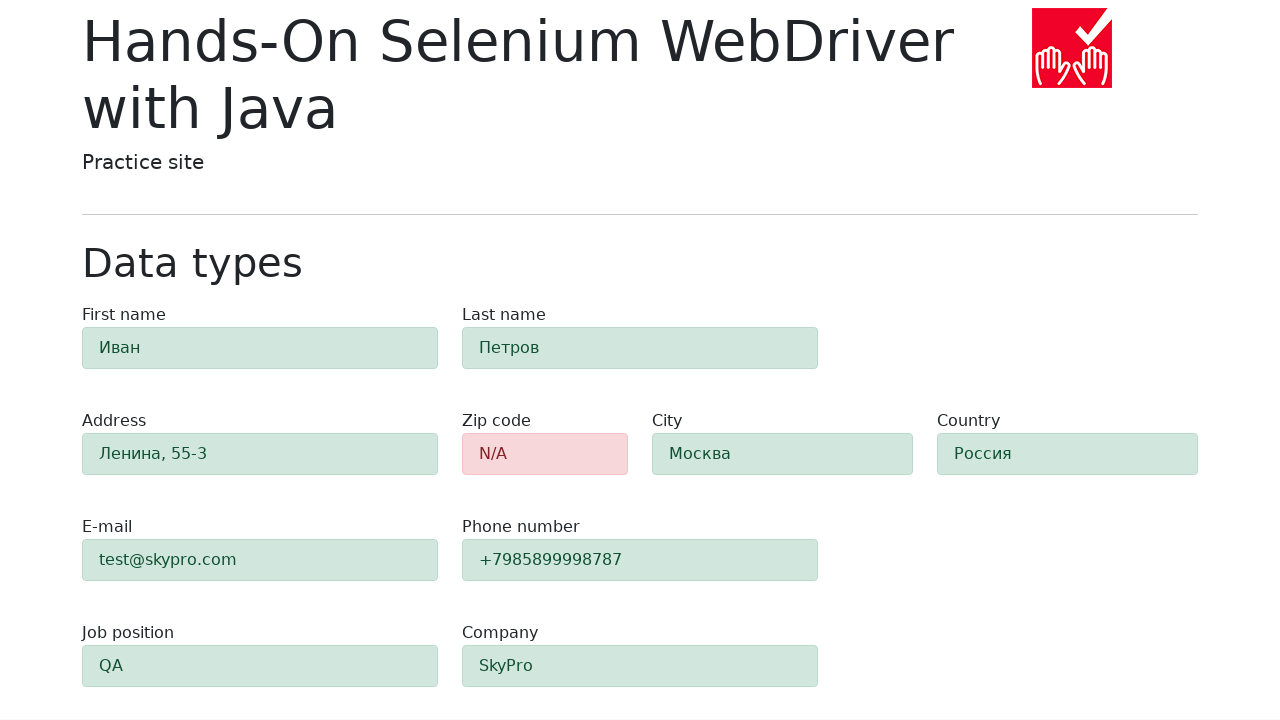

Verified zip code field has 'danger' validation class
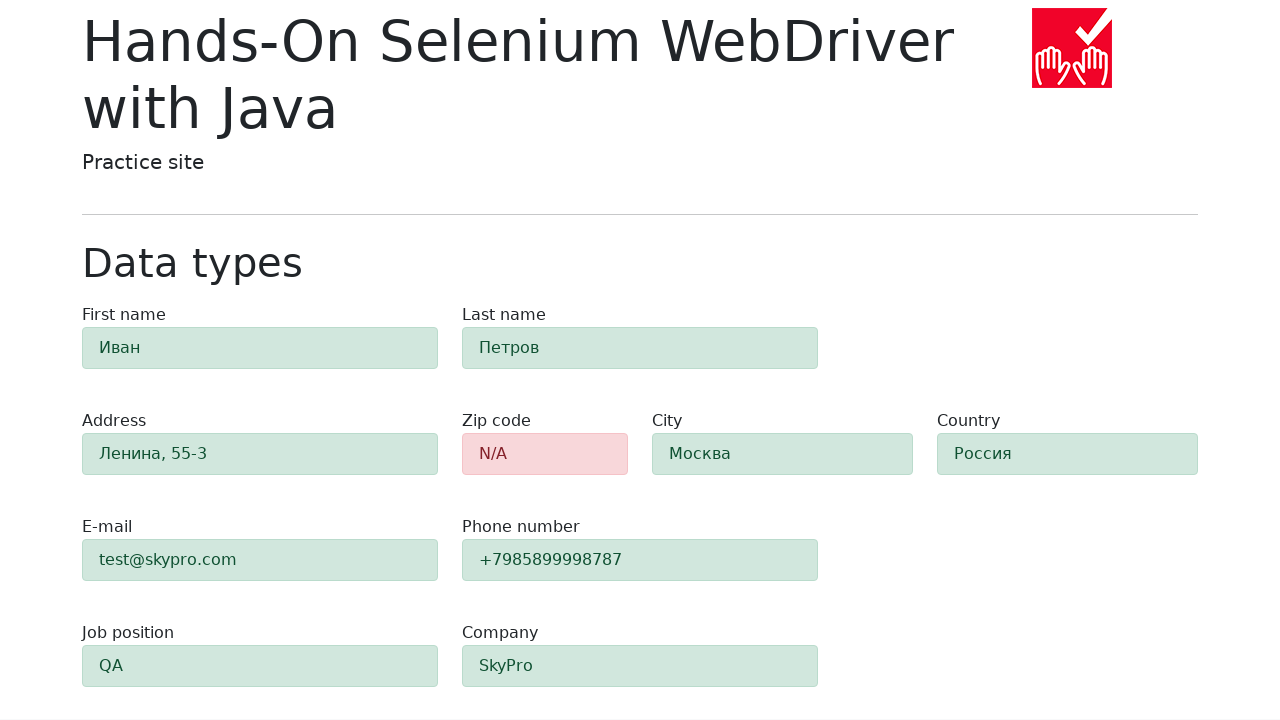

Verified first name field has 'success' validation class
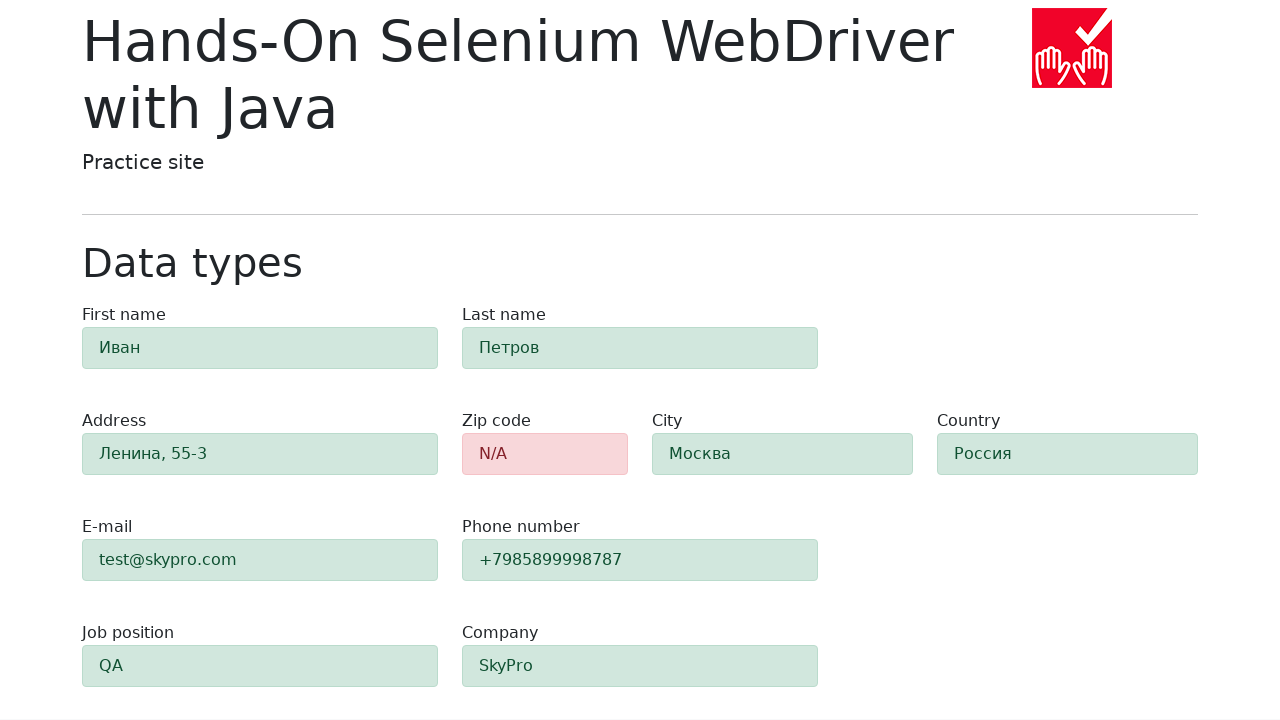

Verified last name field has 'success' validation class
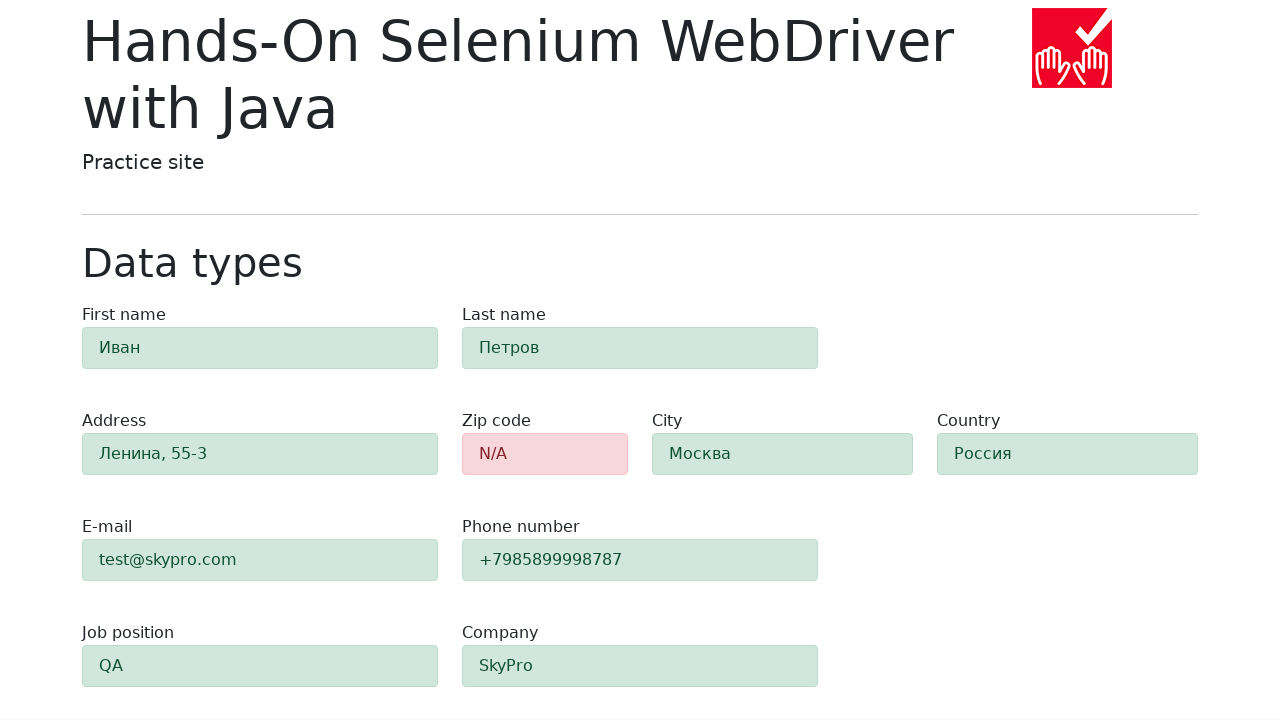

Verified address field has 'success' validation class
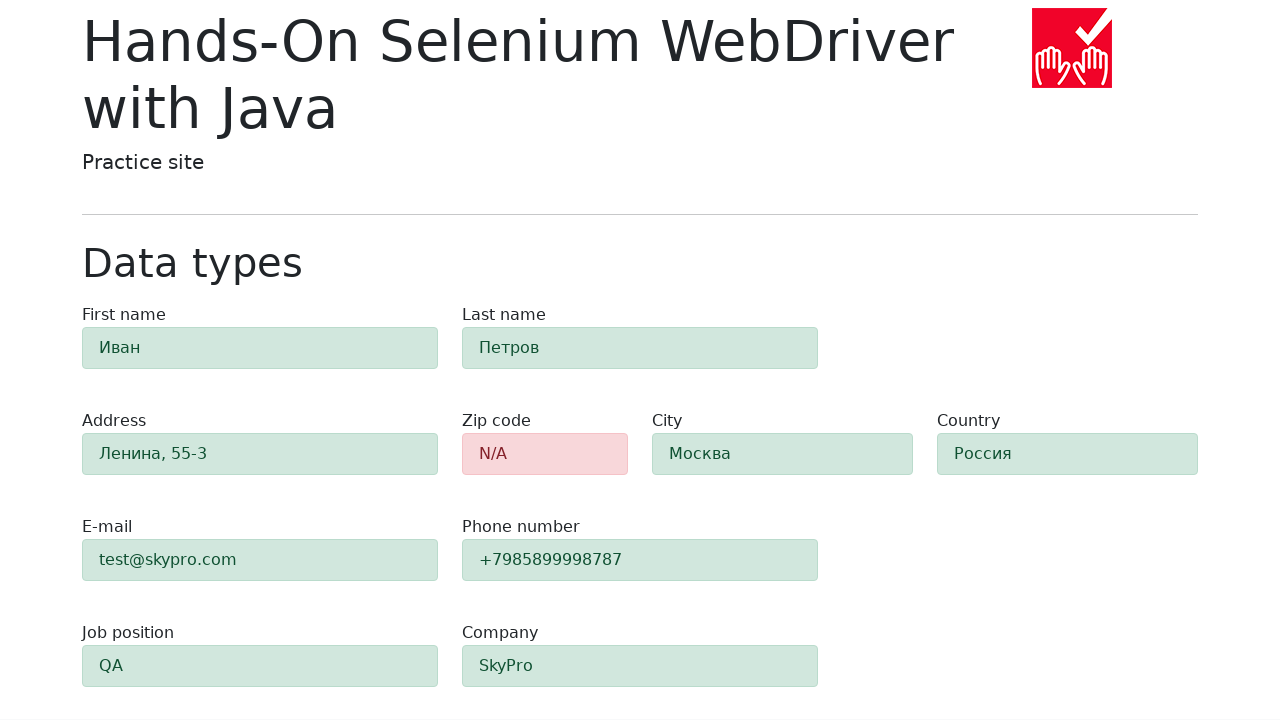

Verified email field has 'success' validation class
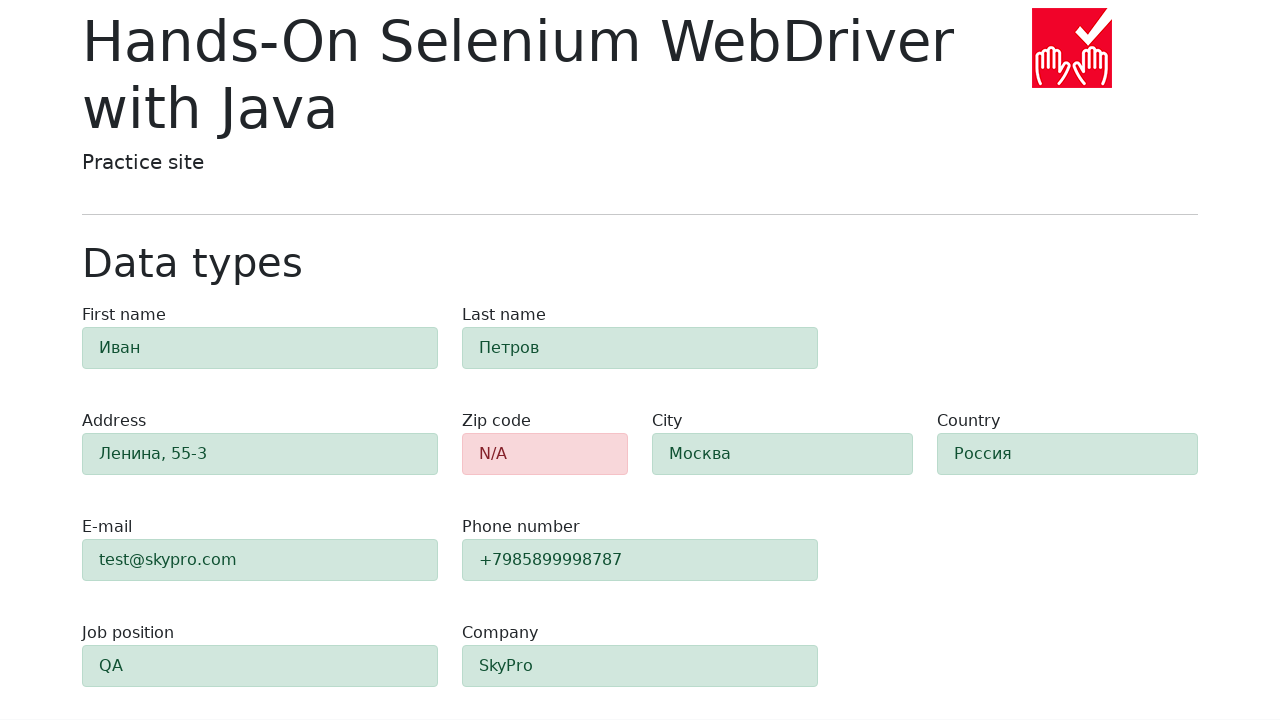

Verified phone field has 'success' validation class
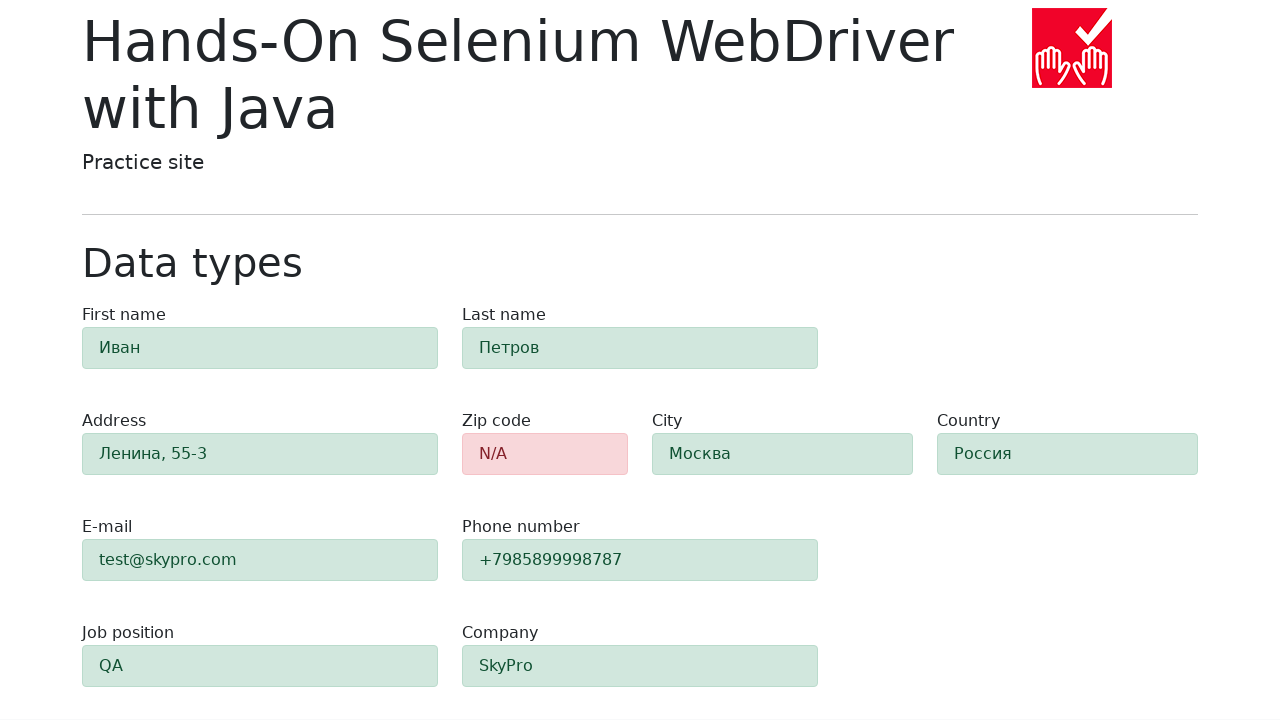

Verified city field has 'success' validation class
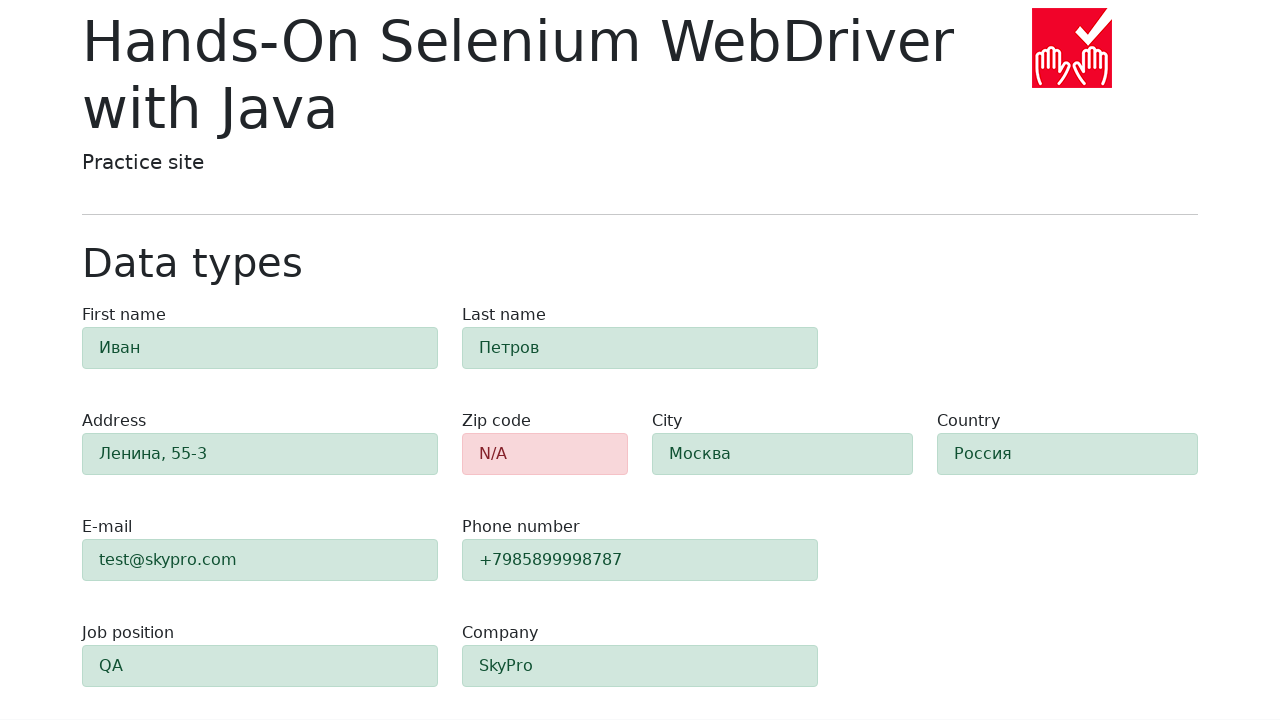

Verified country field has 'success' validation class
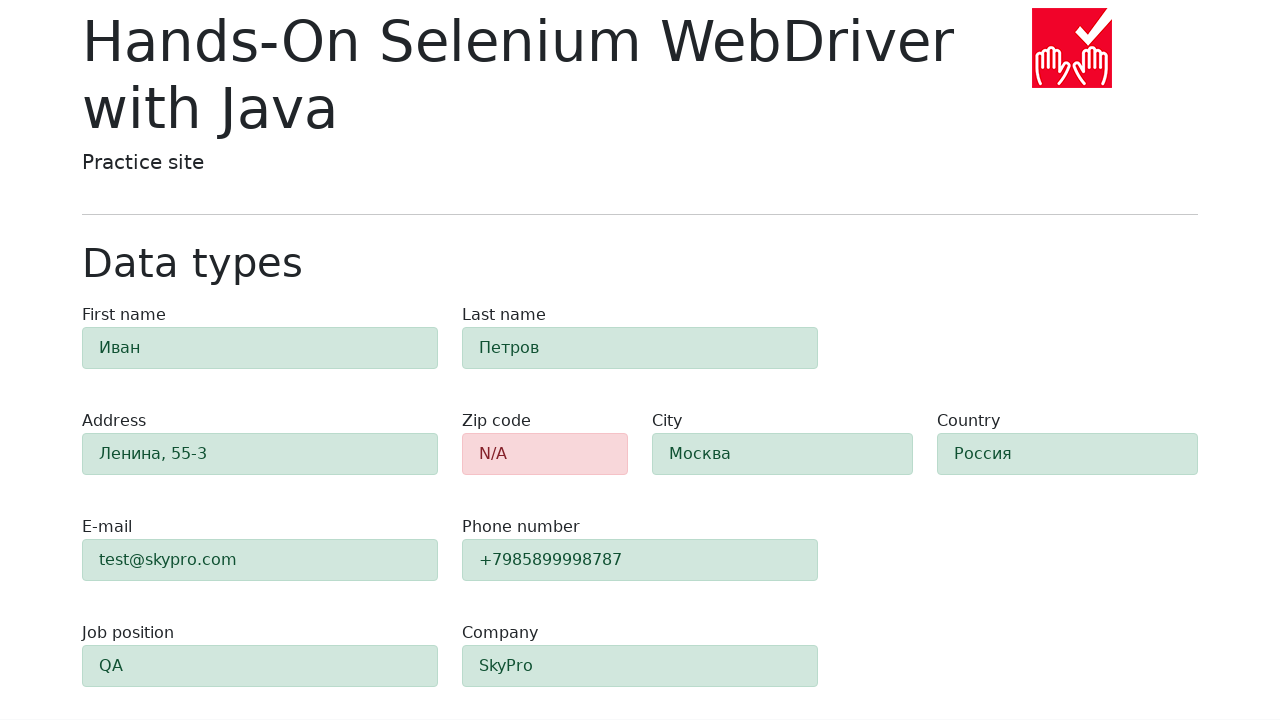

Verified job position field has 'success' validation class
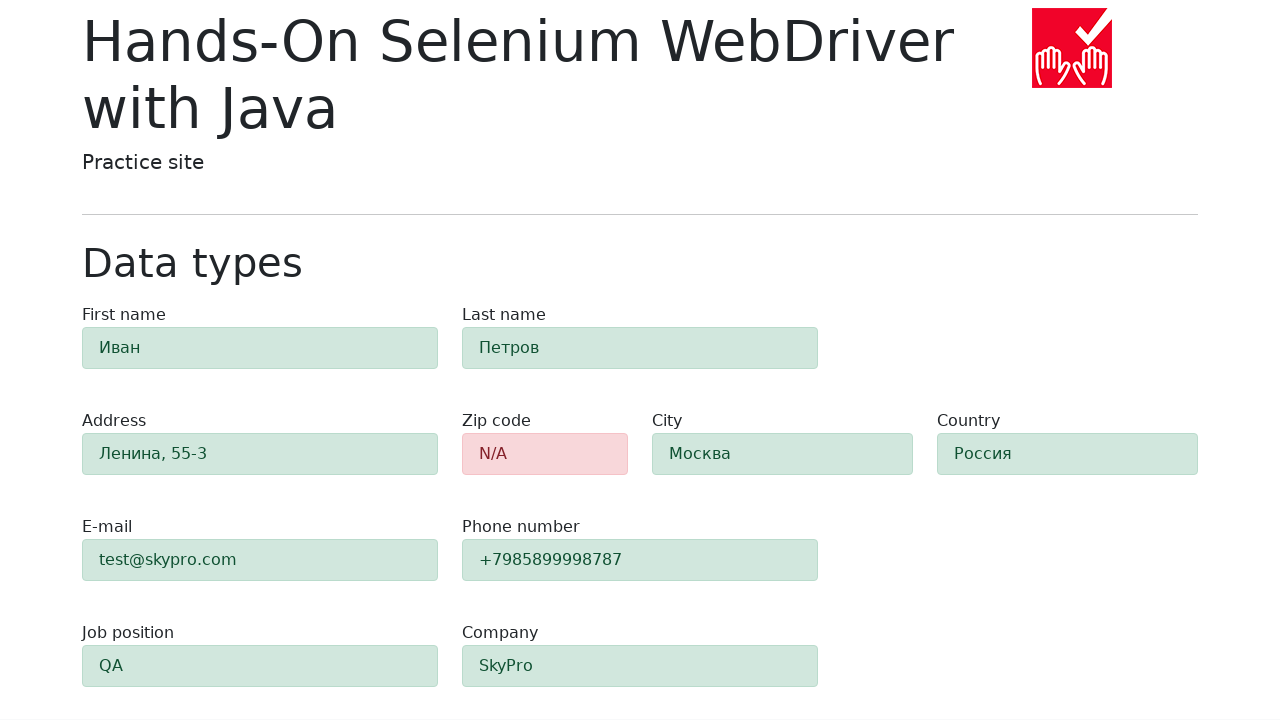

Verified company field has 'success' validation class
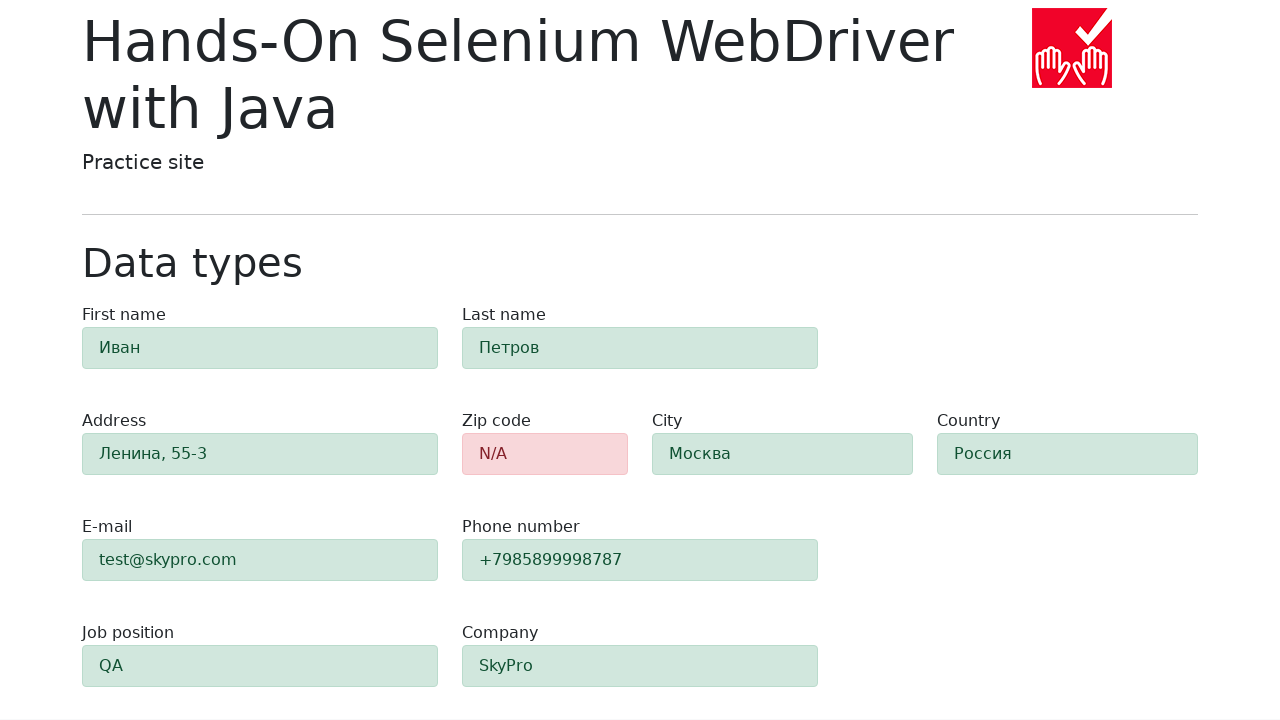

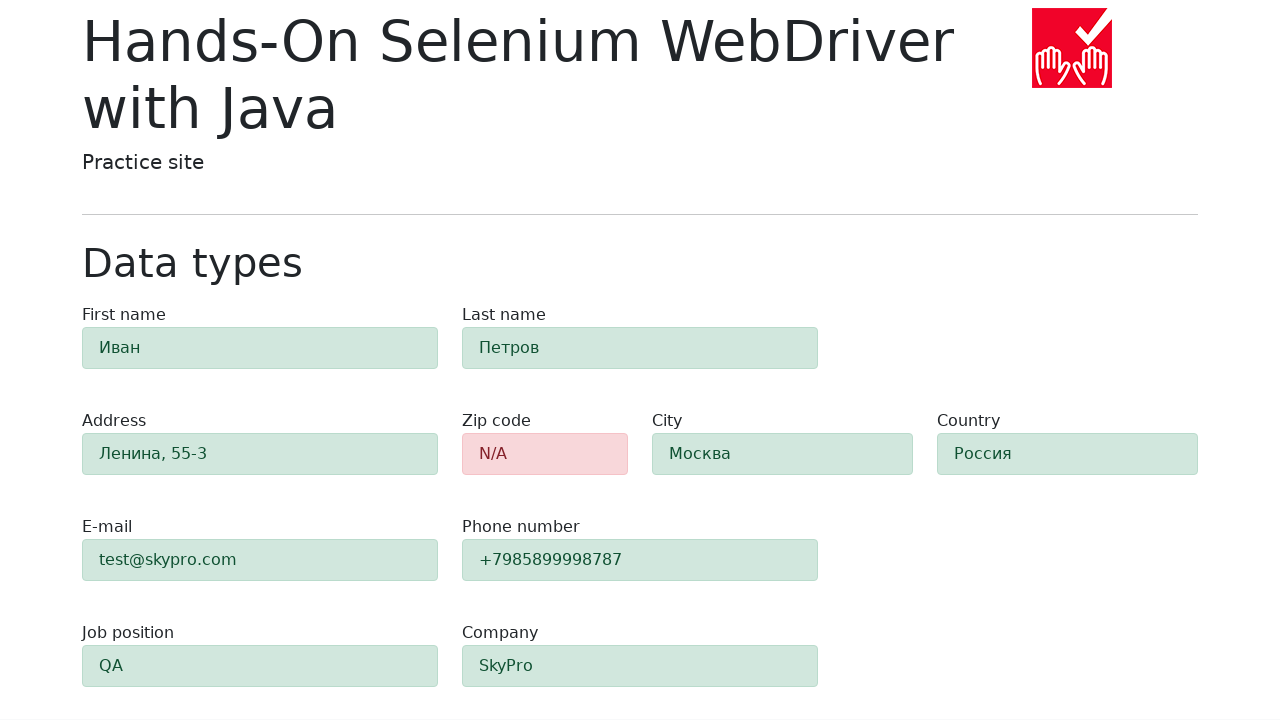